Navigates through a quotes website, searches for quotes by a specific author, clicks on the author's "about" link to view their profile, then navigates back and continues through pagination.

Starting URL: http://quotes.toscrape.com/

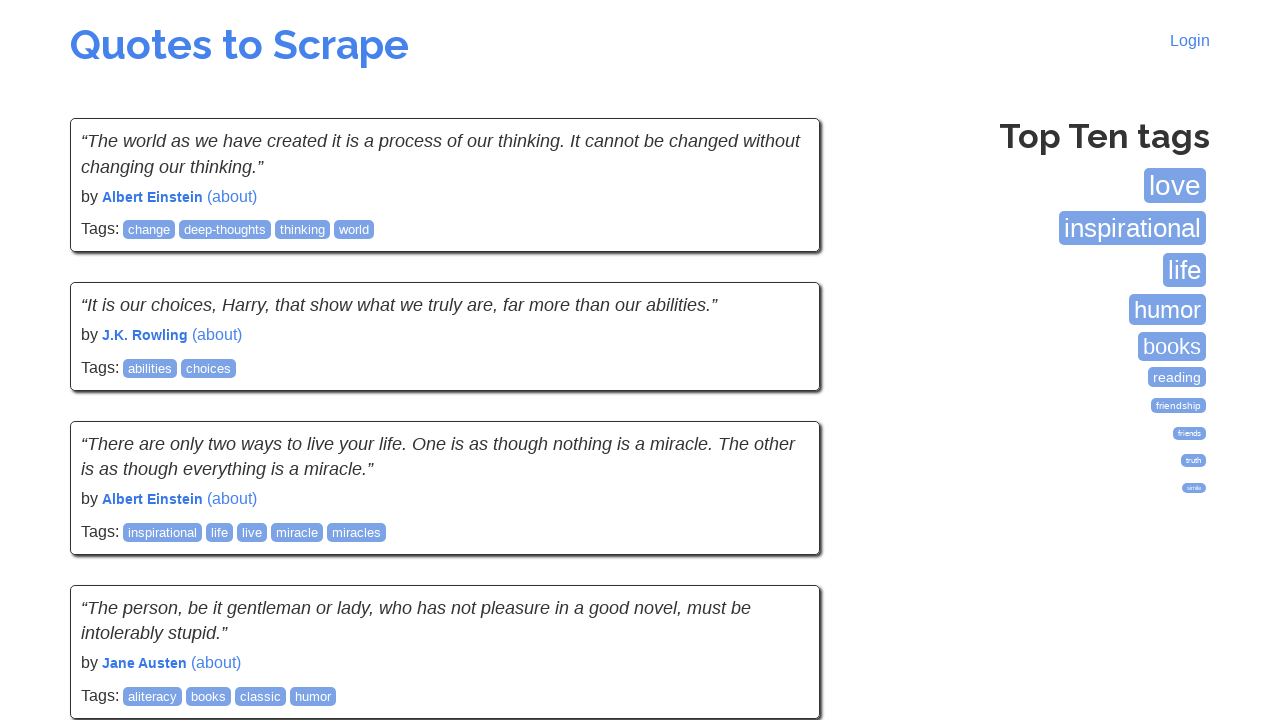

Waited for quotes to load on the page
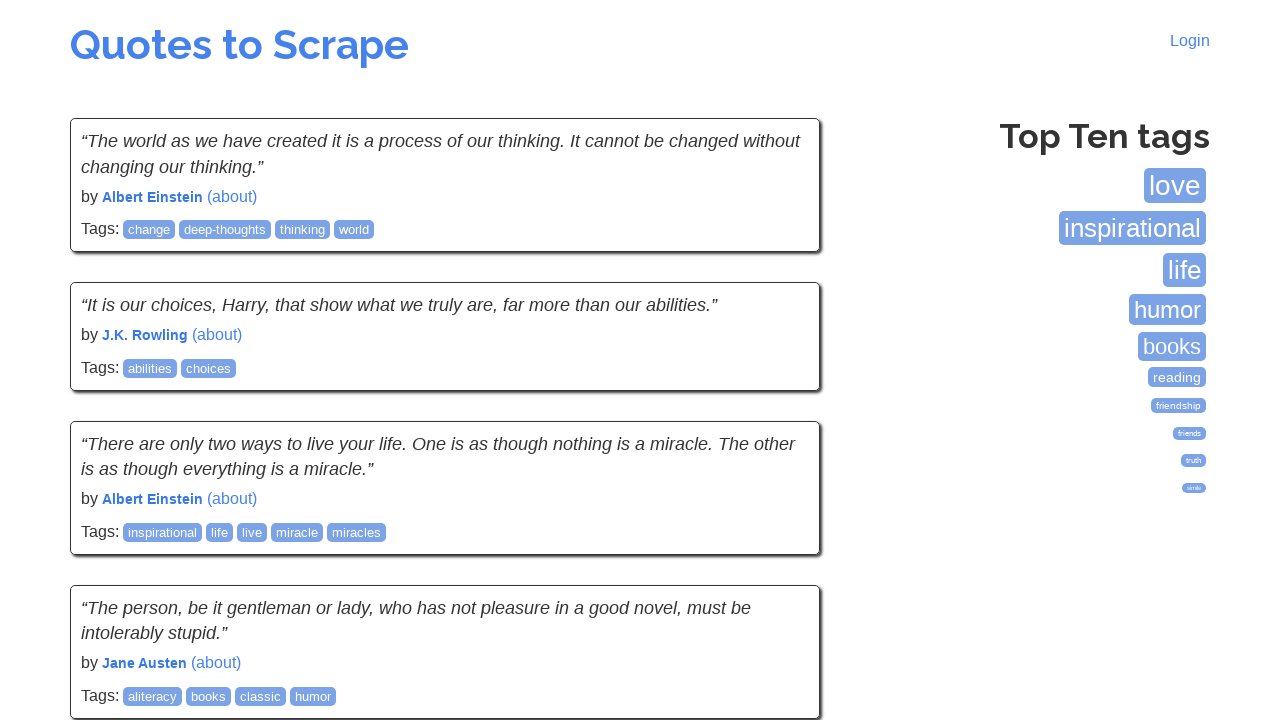

Retrieved all quotes from the page
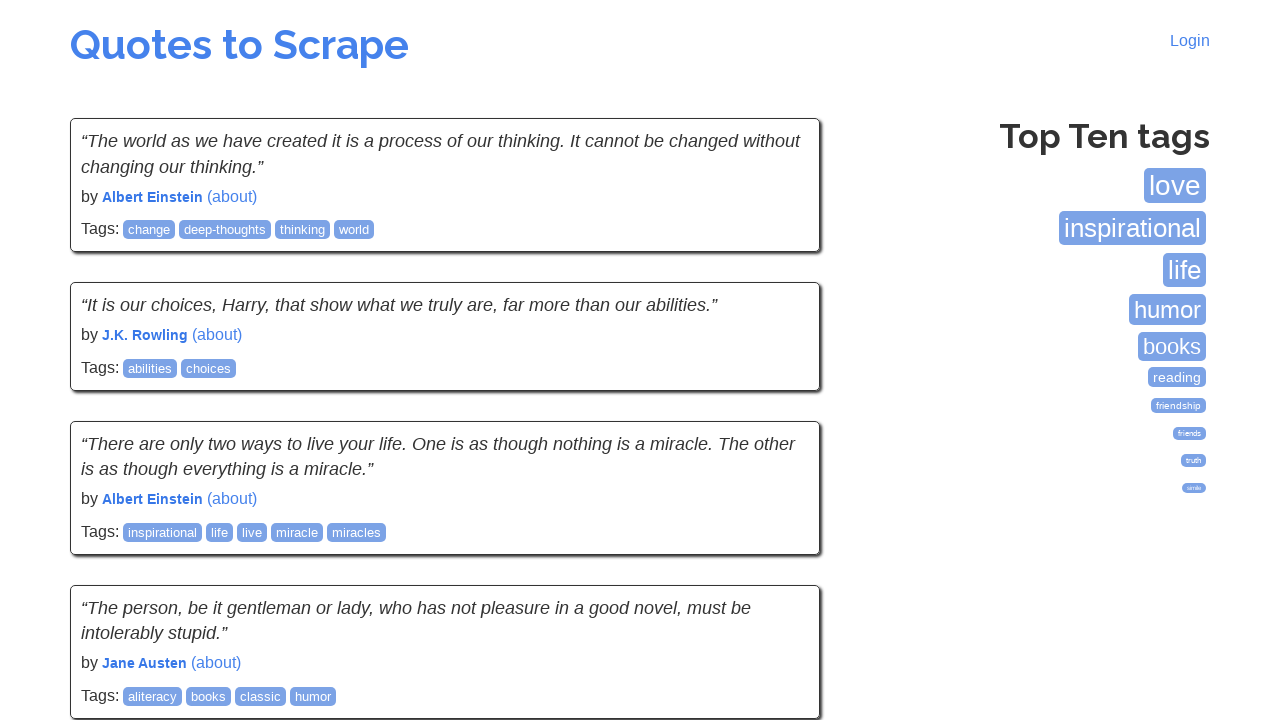

Extracted author name: Albert Einstein
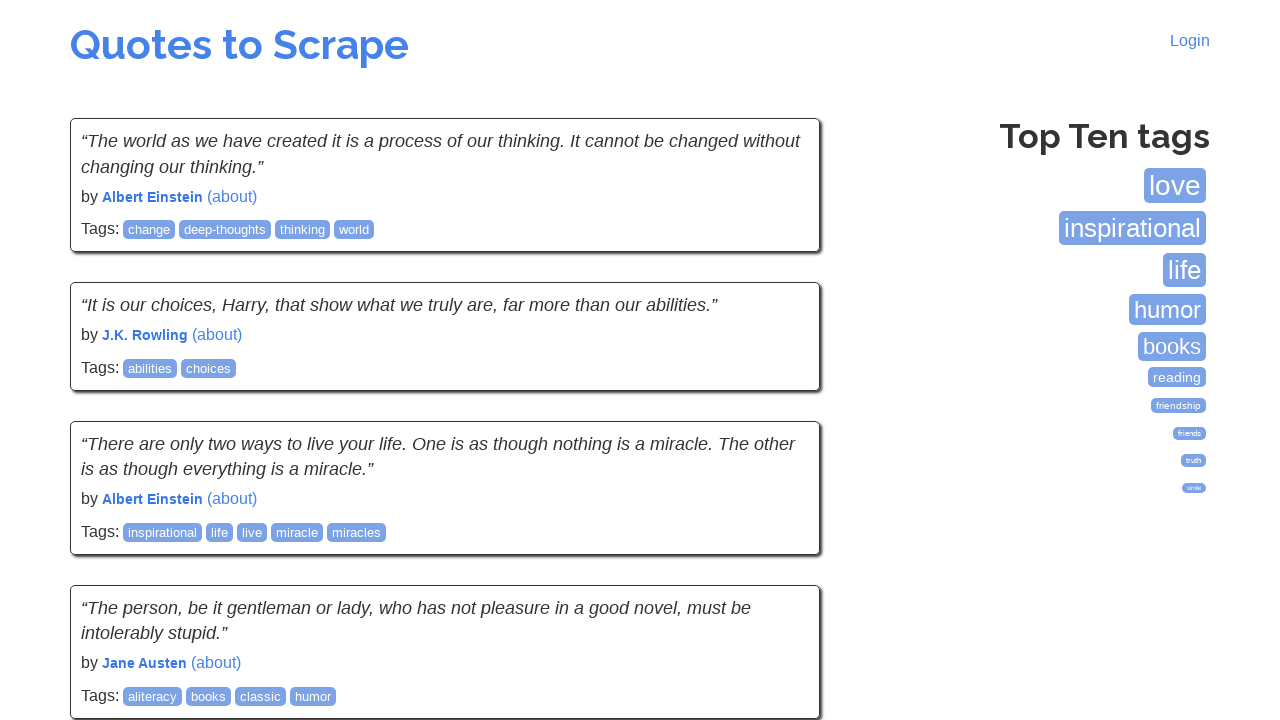

Clicked about link for author Albert Einstein at (232, 196) on .quote >> nth=0 >> a:has-text('(about)')
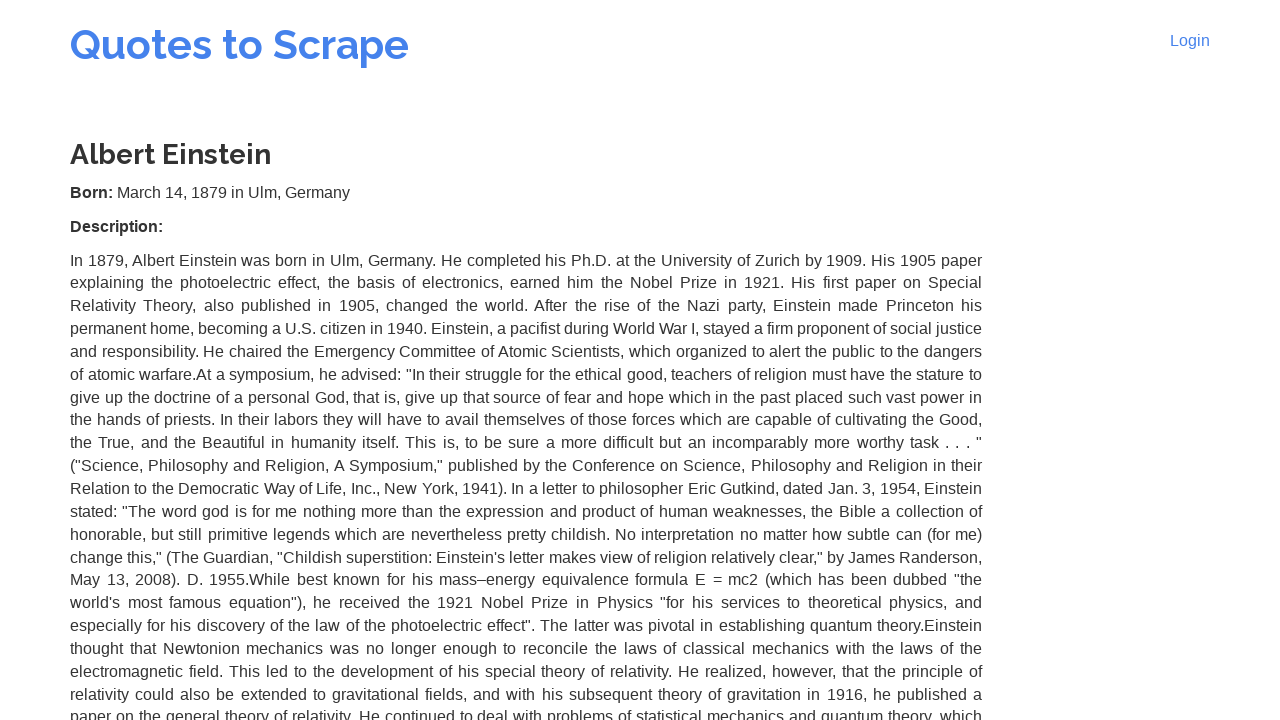

Author profile page loaded for Albert Einstein
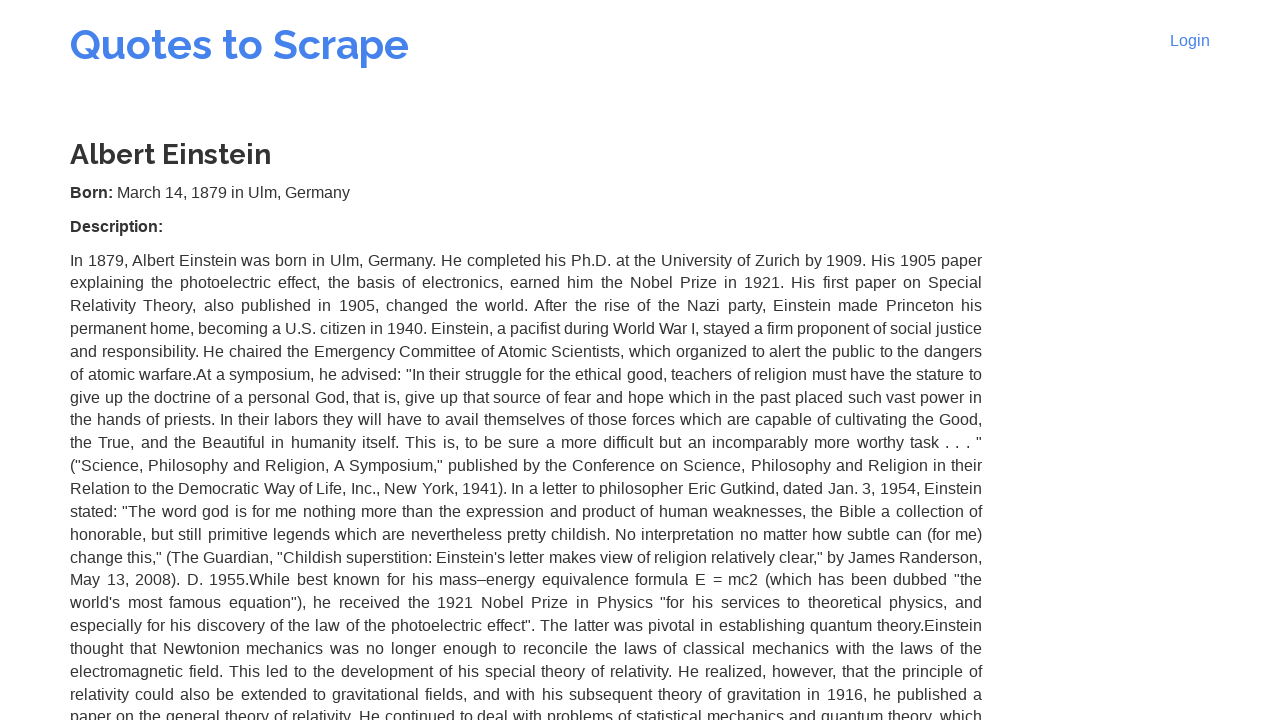

Navigated back to quotes page
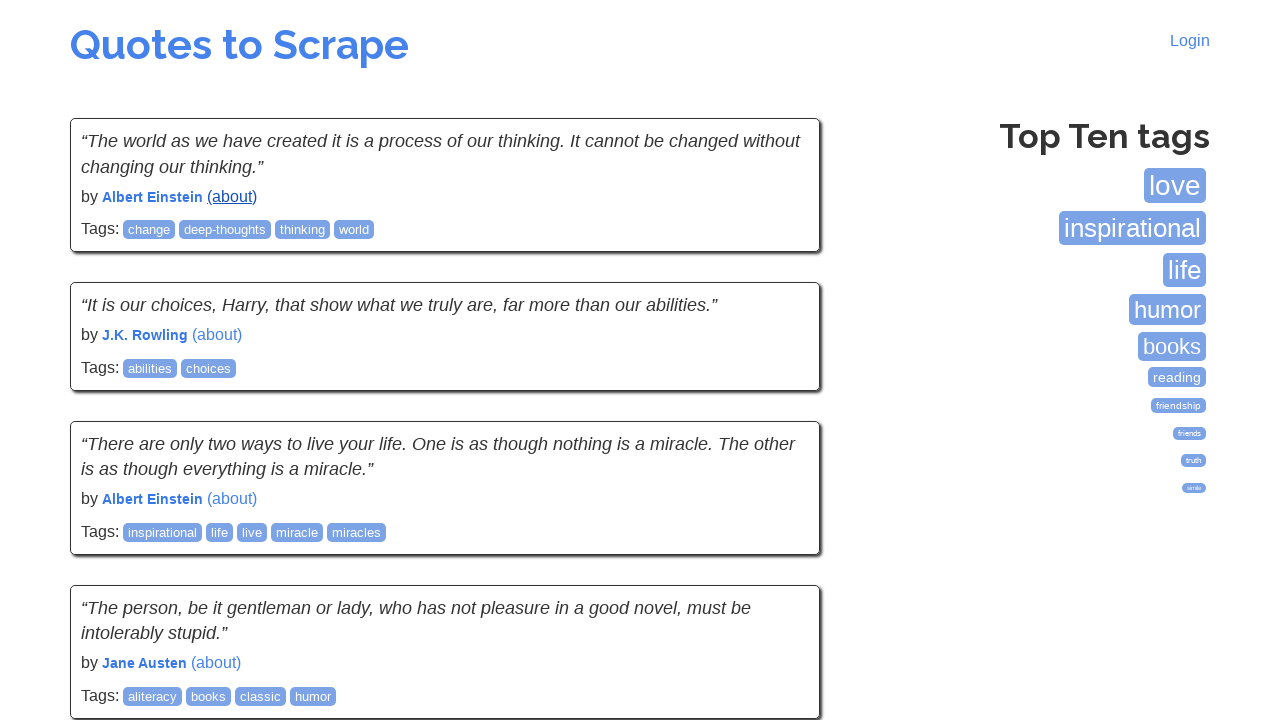

Quotes page reloaded after navigating back
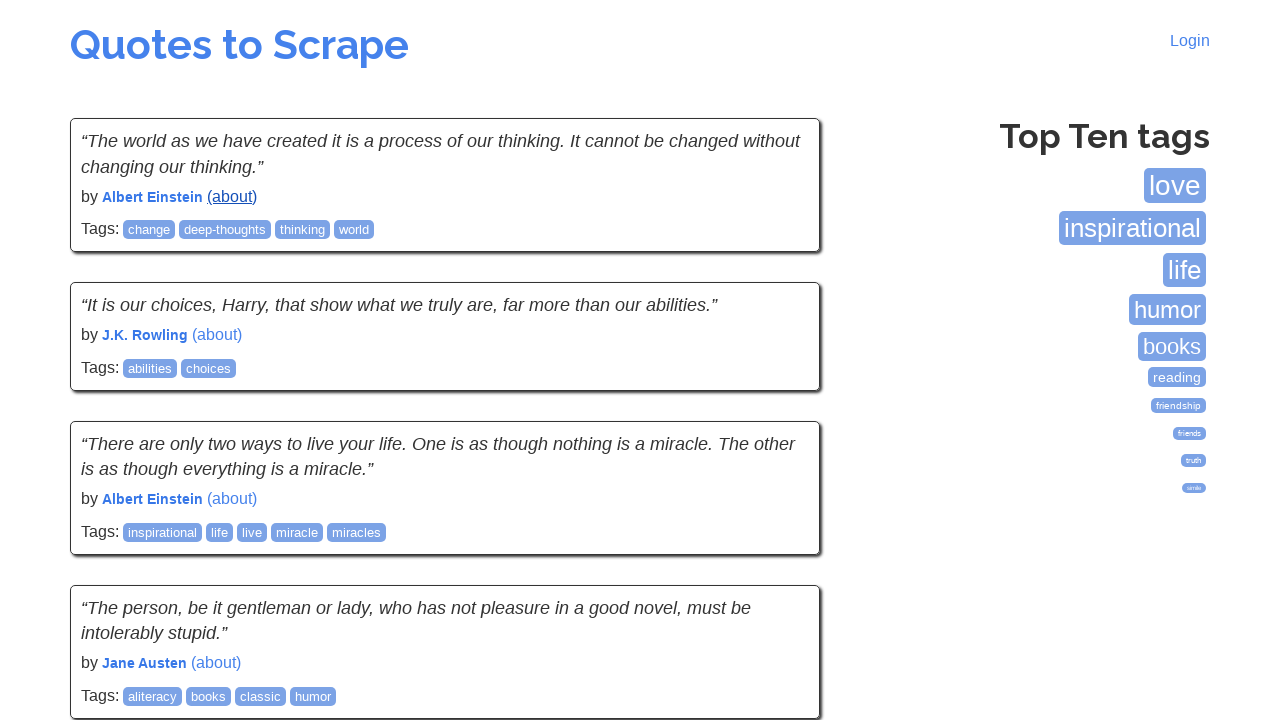

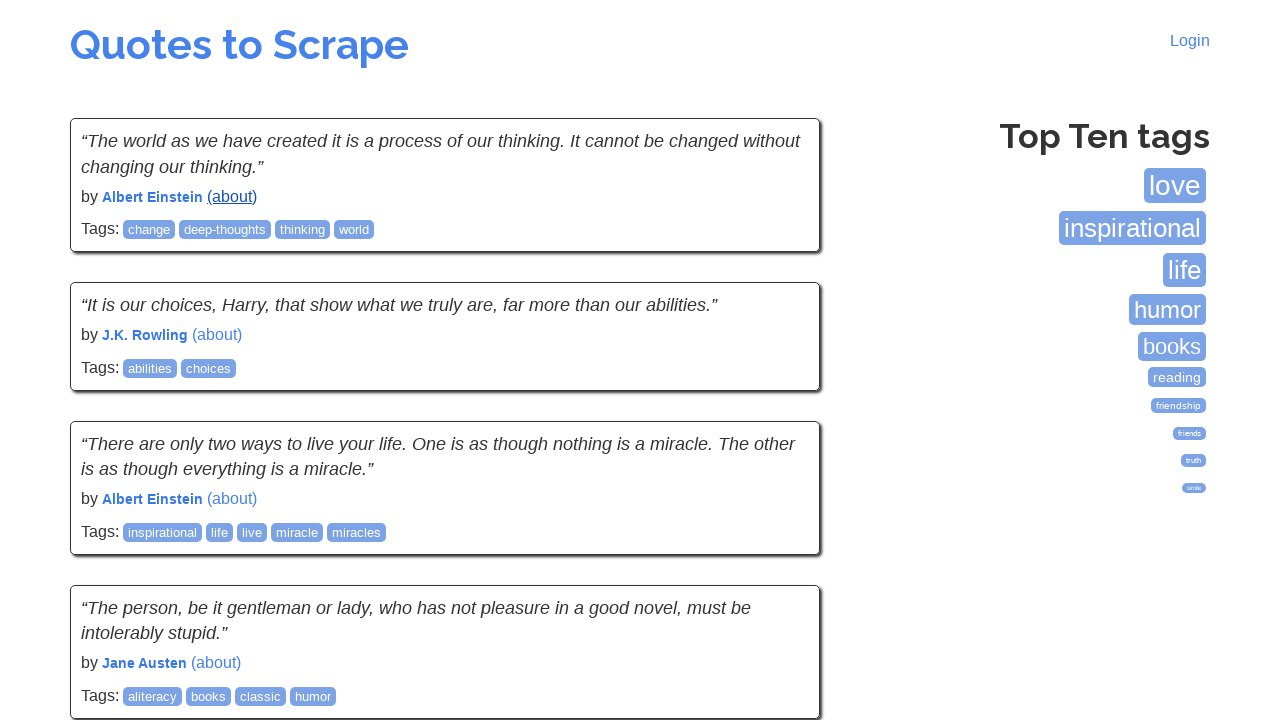